Tests single static dropdown handling by selecting options using different methods: by value, by label, and by index

Starting URL: https://demo.automationtesting.in/Register.html

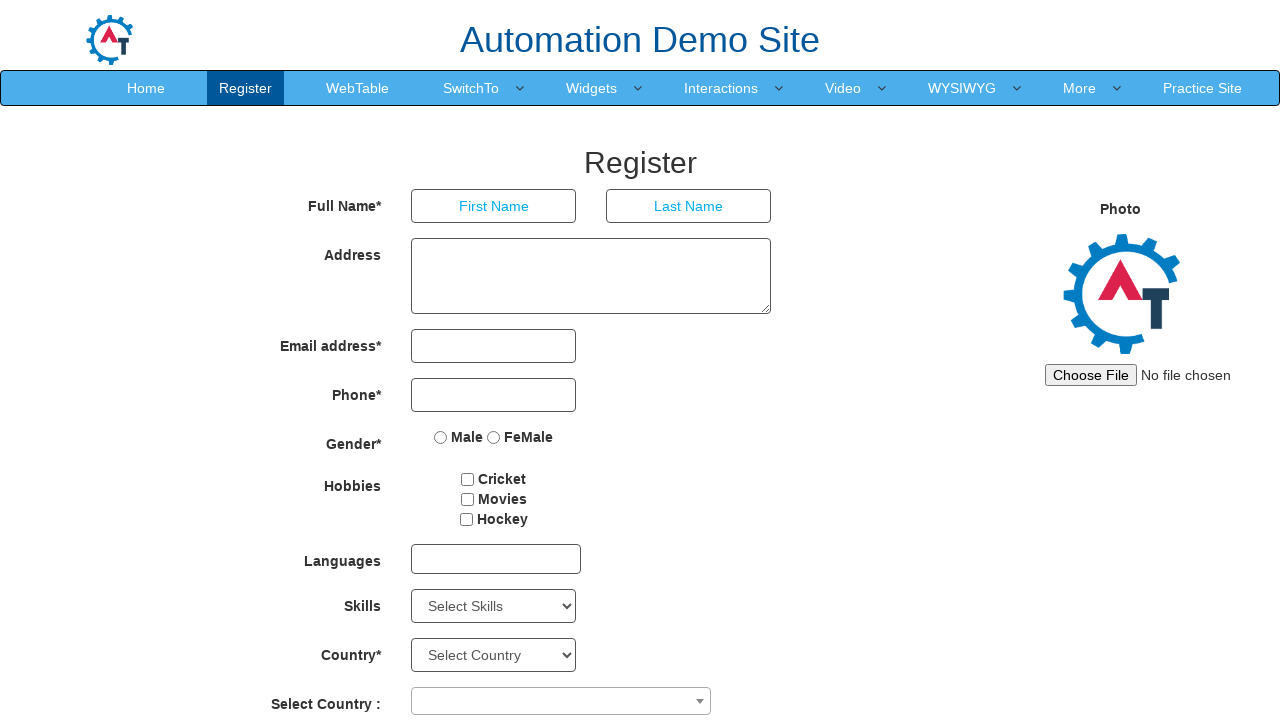

Selected 'Android' option from Skills dropdown by value on #Skills
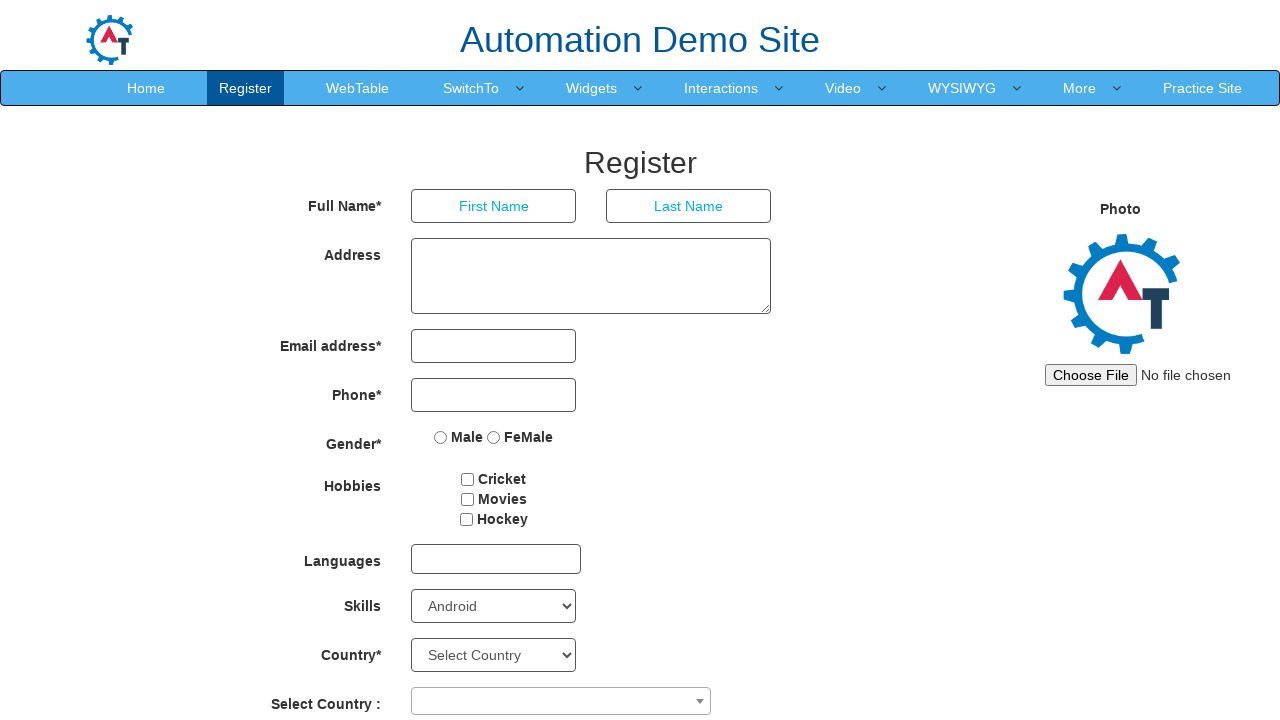

Selected 'Art Design' option from Skills dropdown by label on #Skills
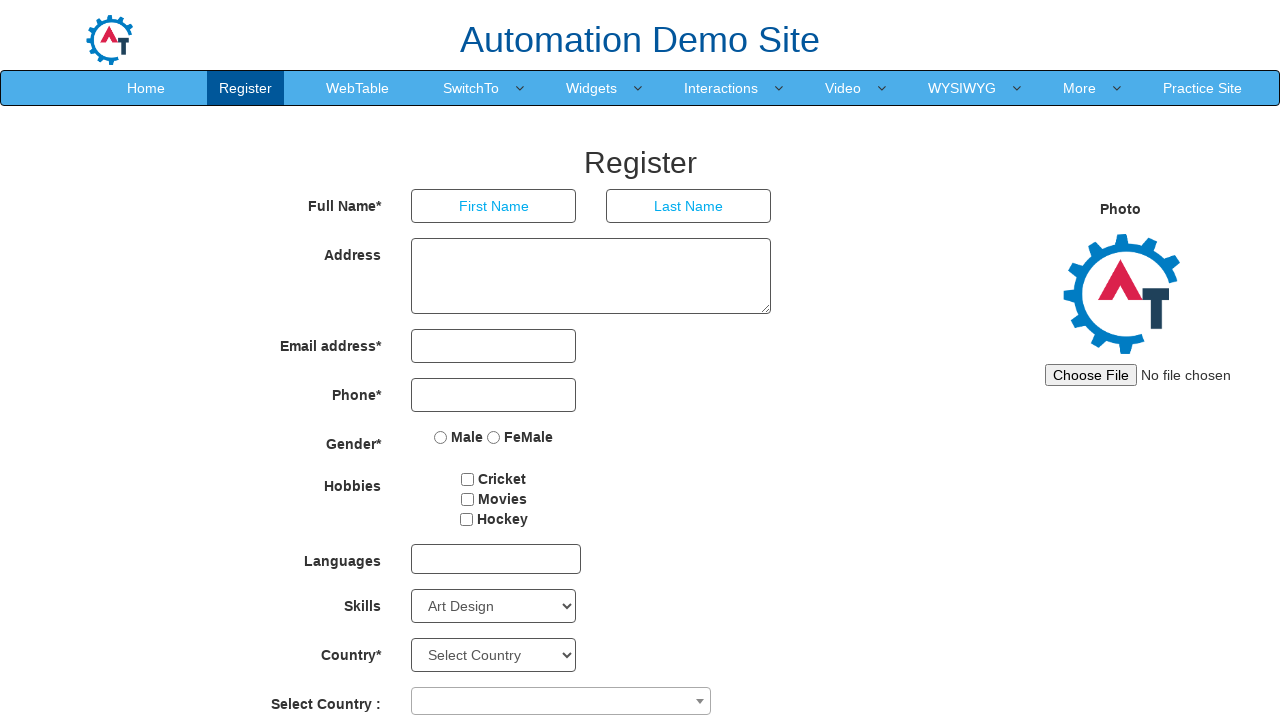

Selected dropdown option at index 3 from Skills dropdown on #Skills
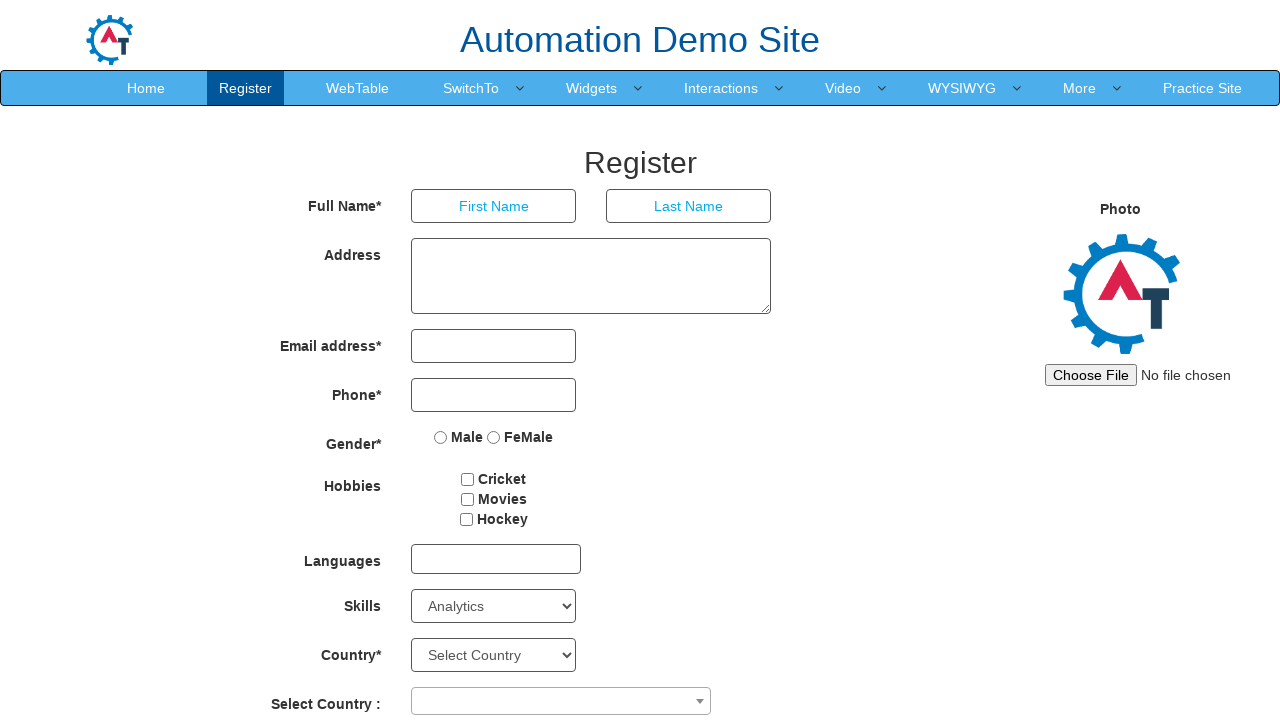

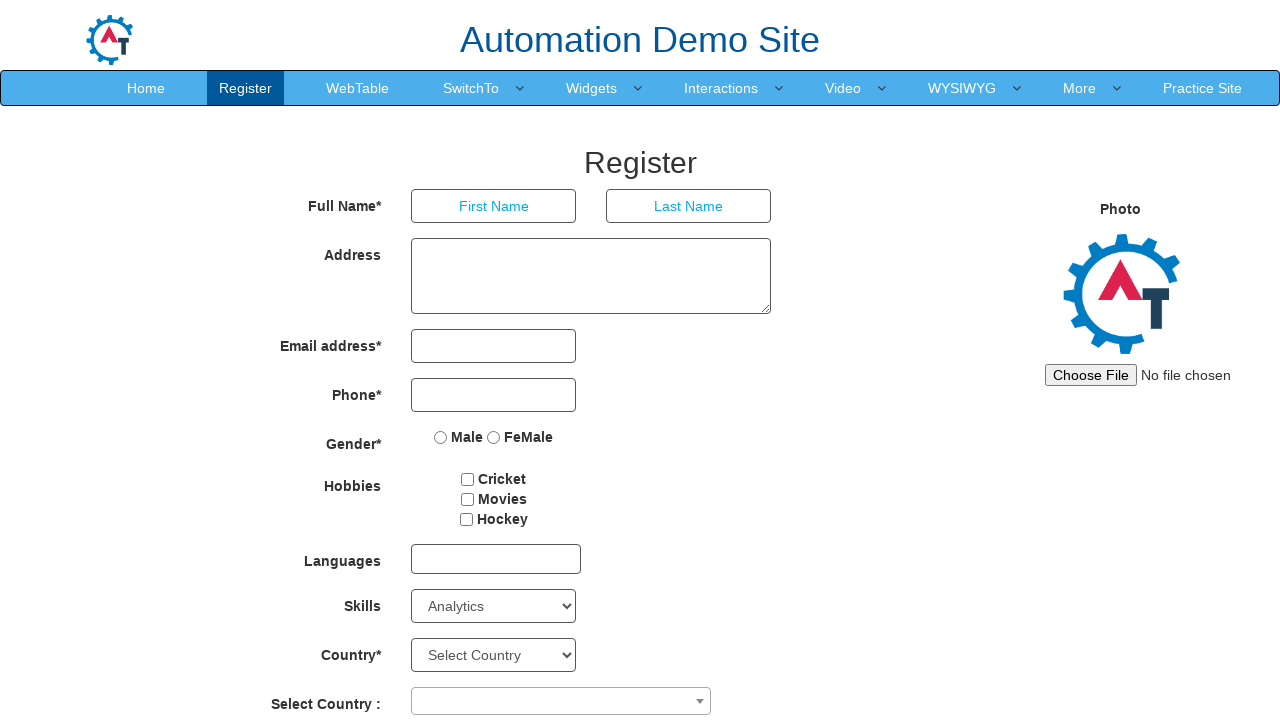